Tests a JavaScript prompt dialog by clicking the prompt button and entering text into the prompt

Starting URL: https://demoqa.com/alerts

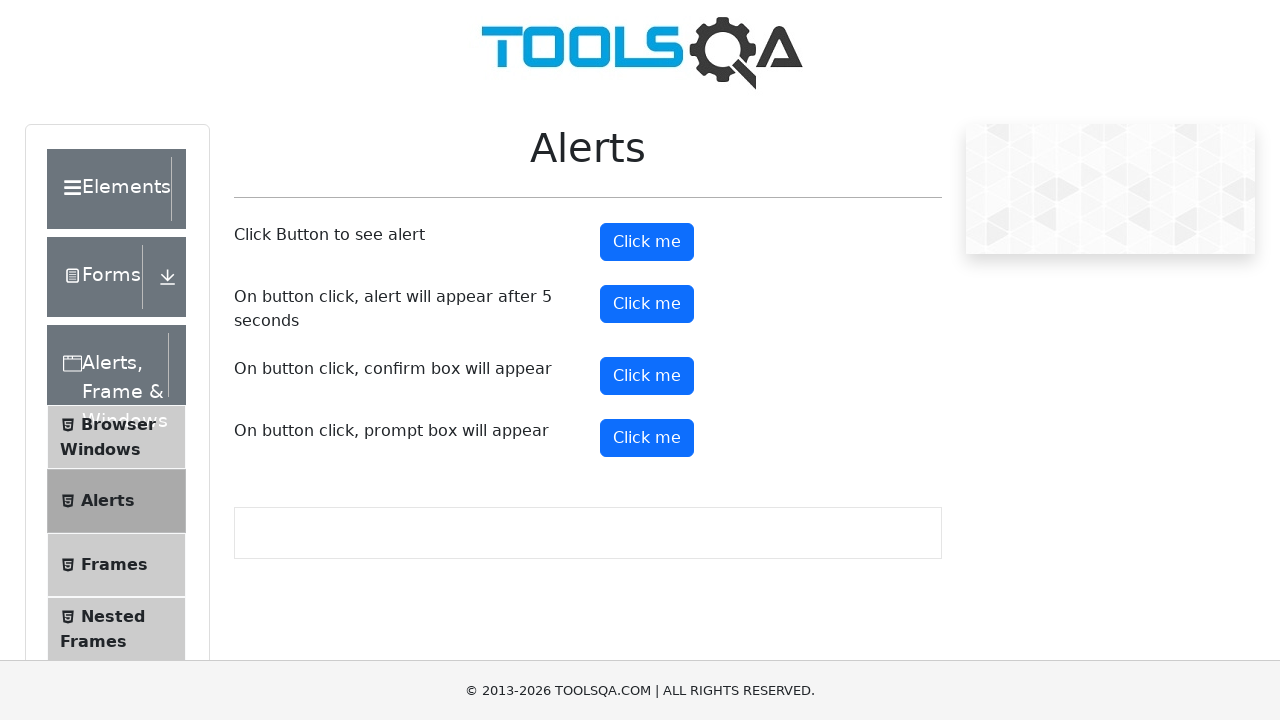

Set up dialog handler to accept prompt with text 'Akash'
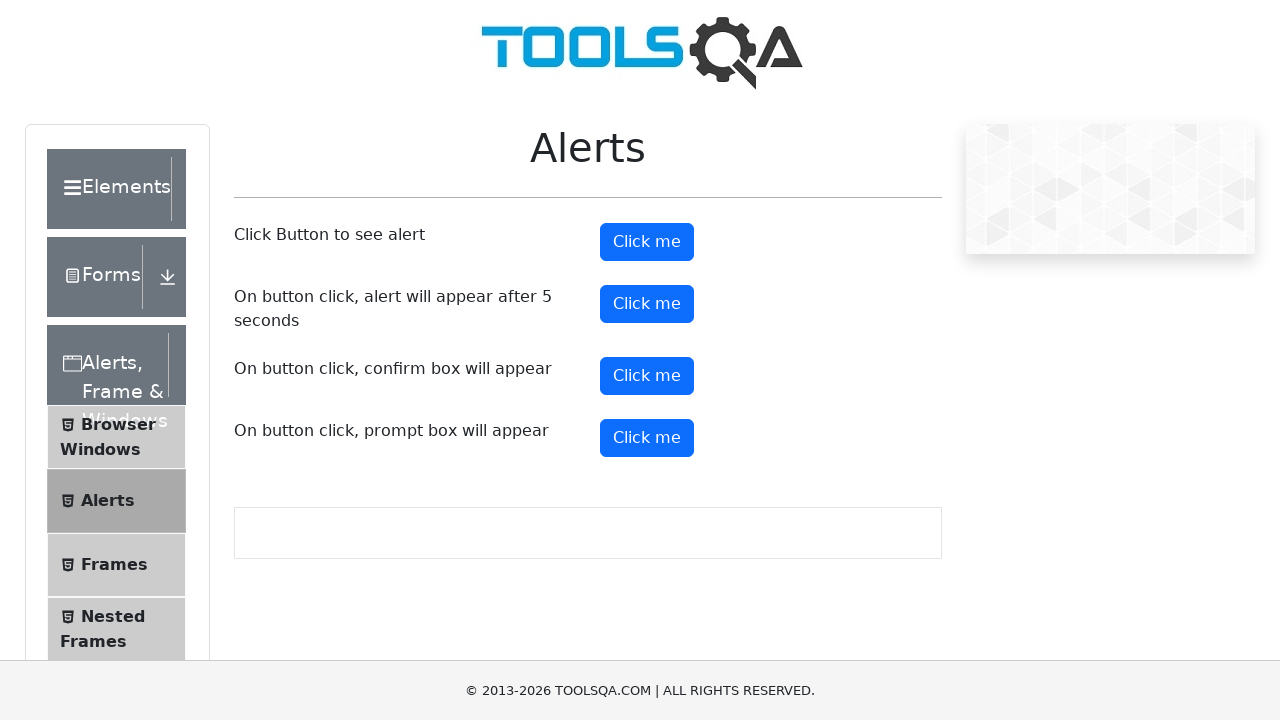

Clicked prompt button to trigger JavaScript prompt dialog at (647, 438) on #promtButton
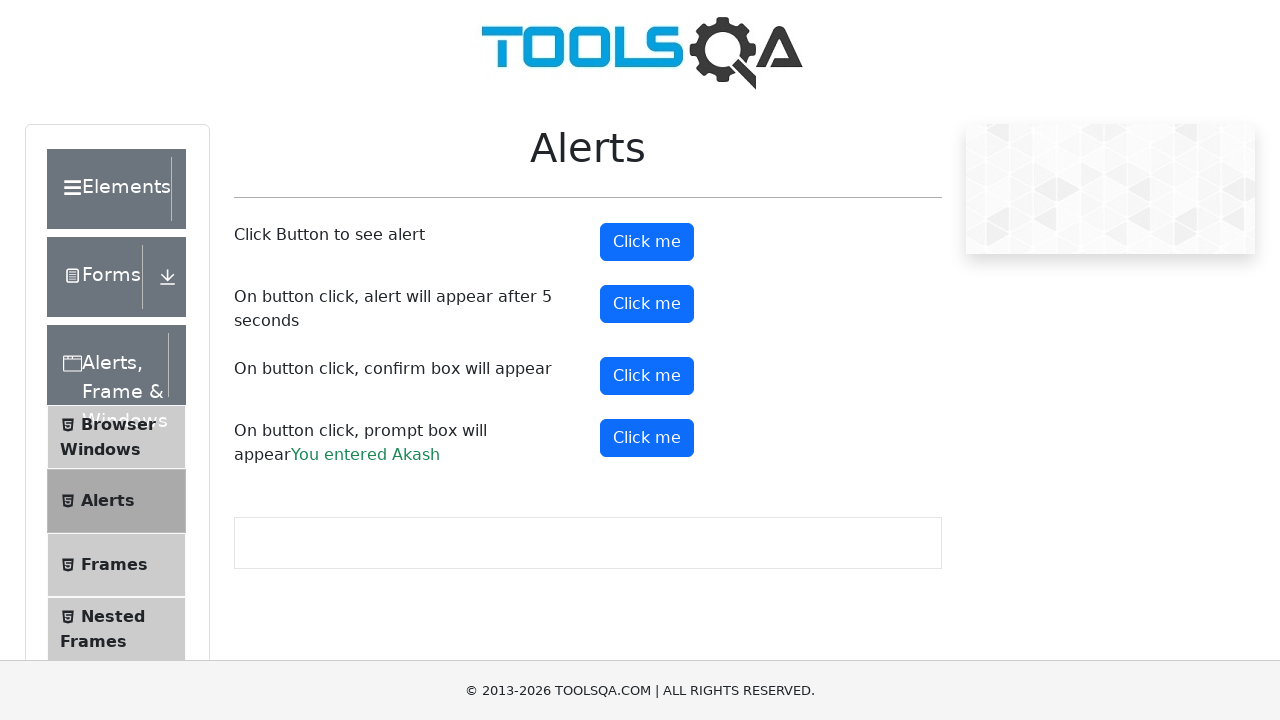

Prompt result element appeared on page
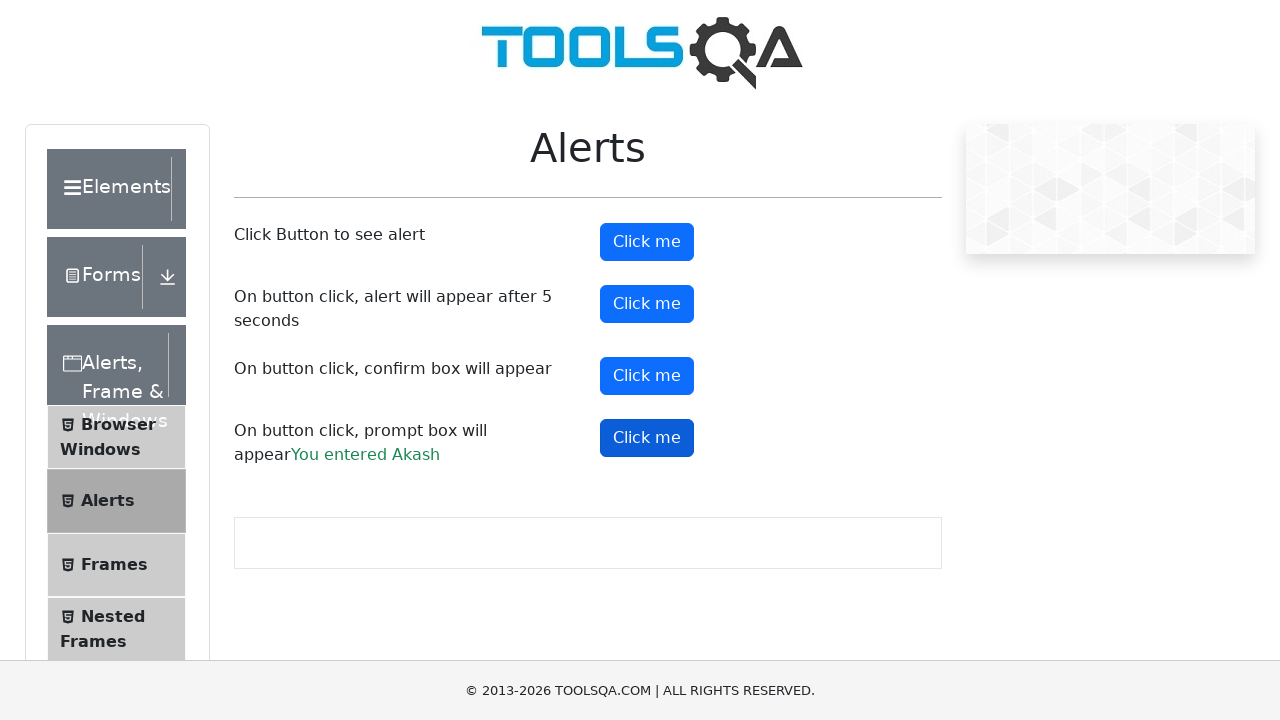

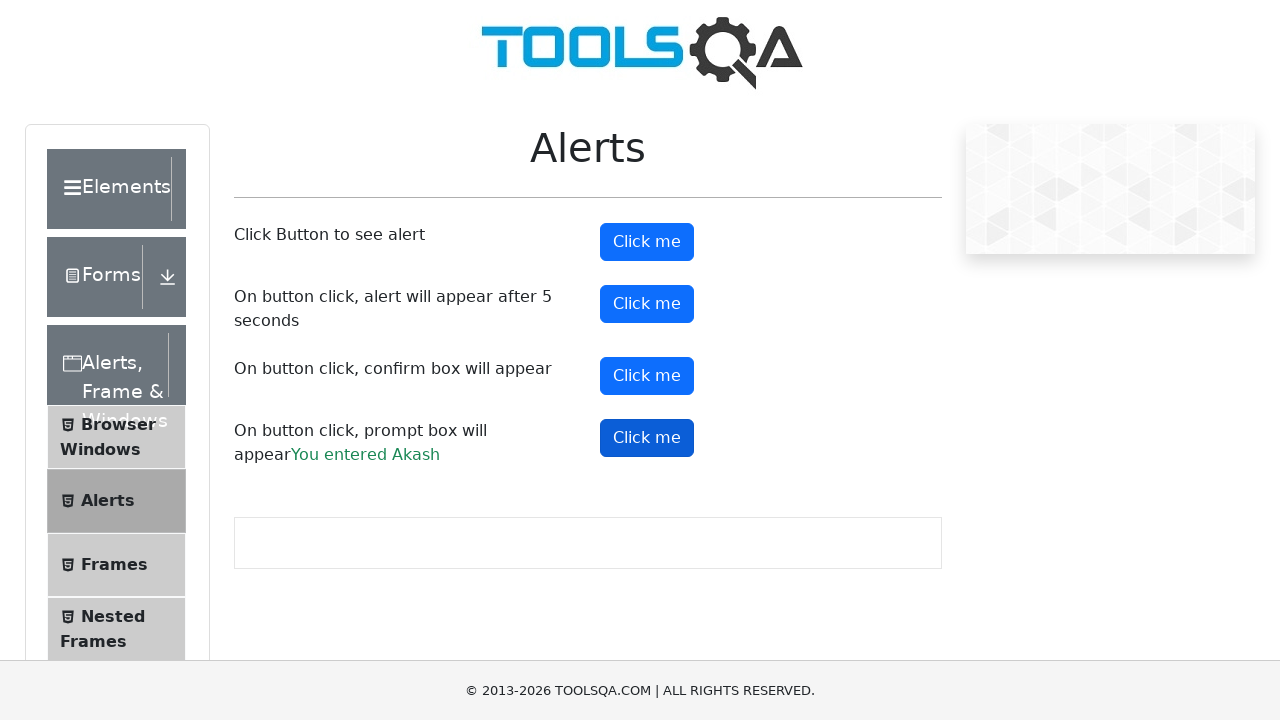